Tests navigation by going to the main page, then navigating to a catalog subpage and verifying the page title changes correctly.

Starting URL: https://yantrakeramika.ru/

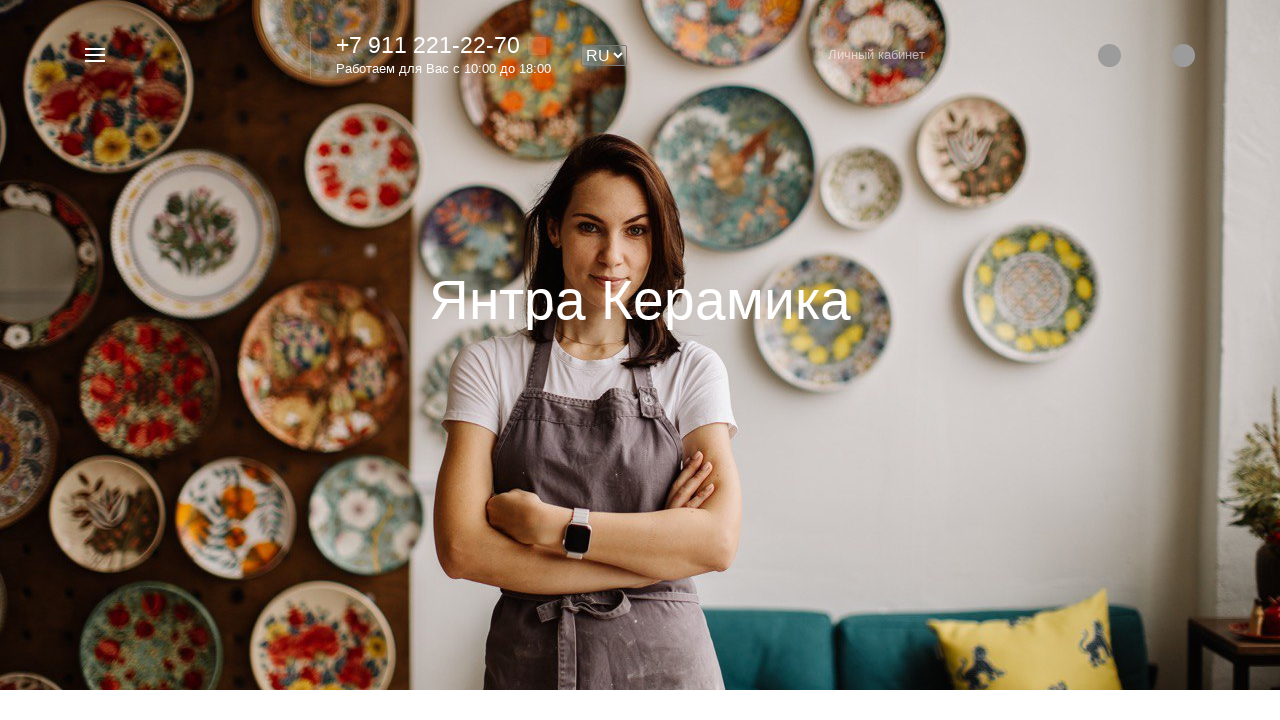

Navigated to Tarelki (plates) catalog page at https://yantrakeramika.ru/catalog/Tarelki/
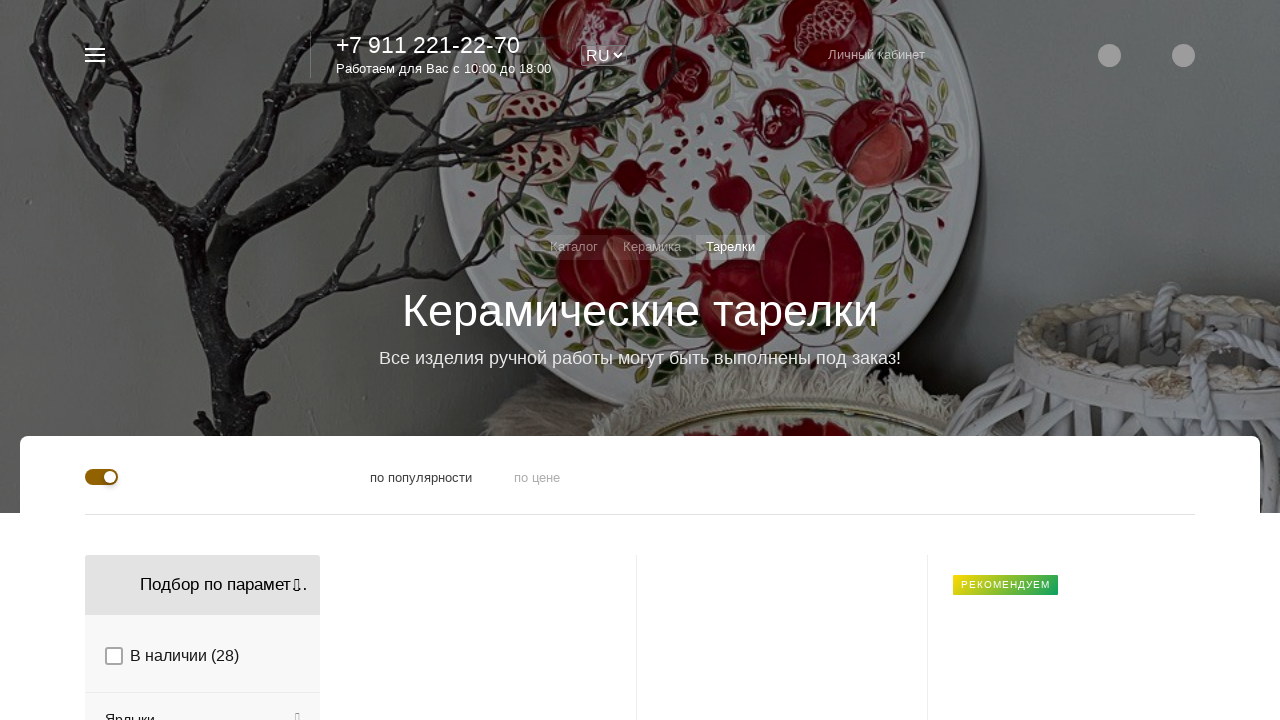

Verified page title matches 'Керамические тарелки в подарок, под заказ и в наличии'
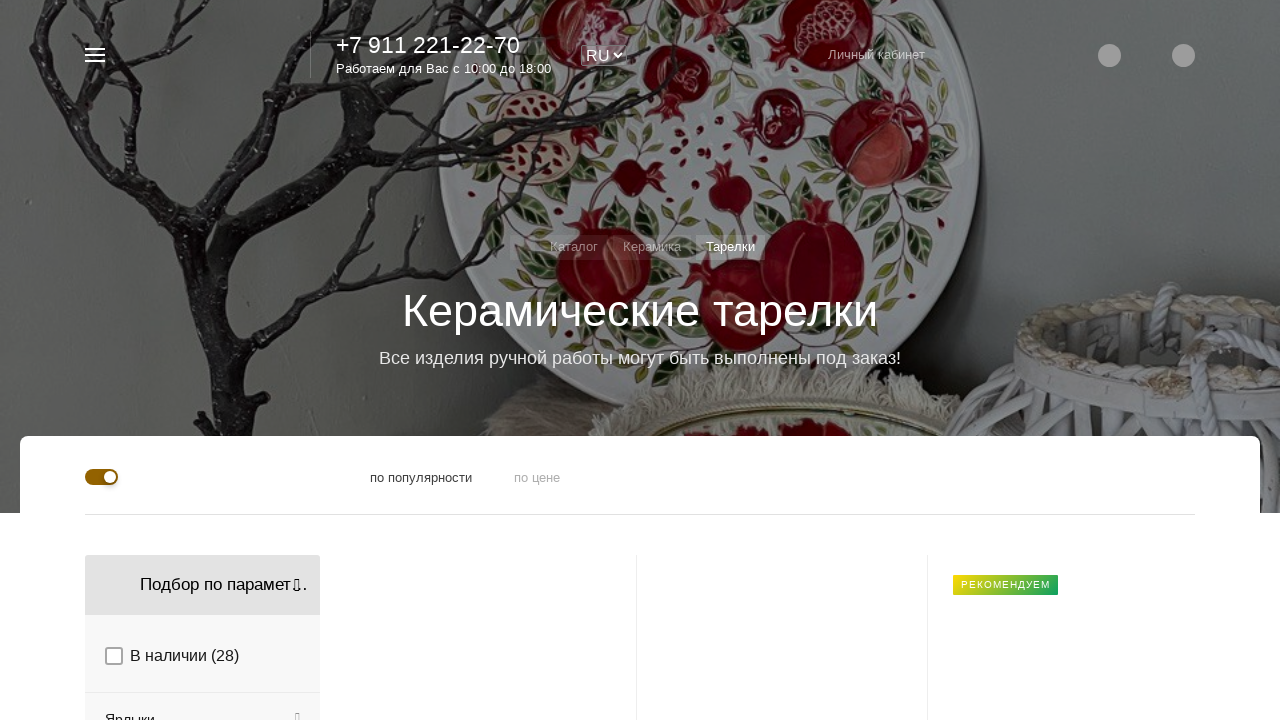

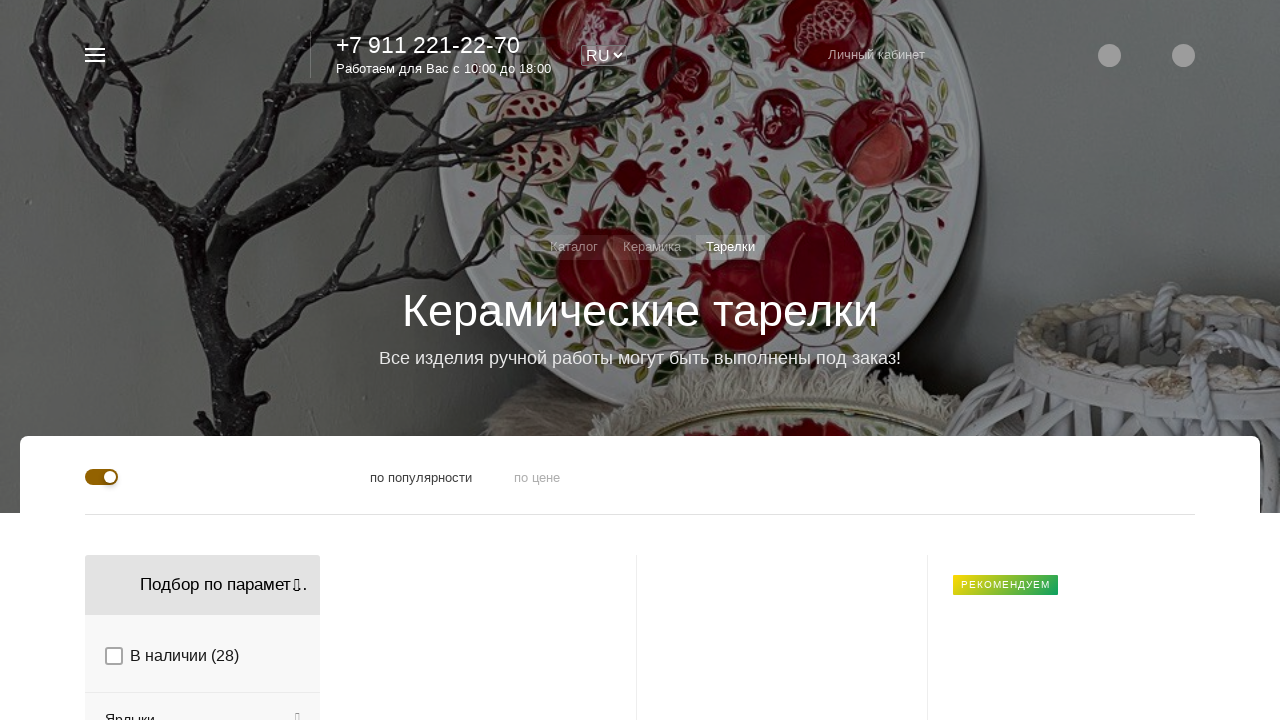